Tests radio button functionality by verifying default states, clicking blue radio button, then clicking red radio button, and verifying selection states change correctly

Starting URL: http://samples.gwtproject.org/samples/Showcase/Showcase.html#!CwRadioButton

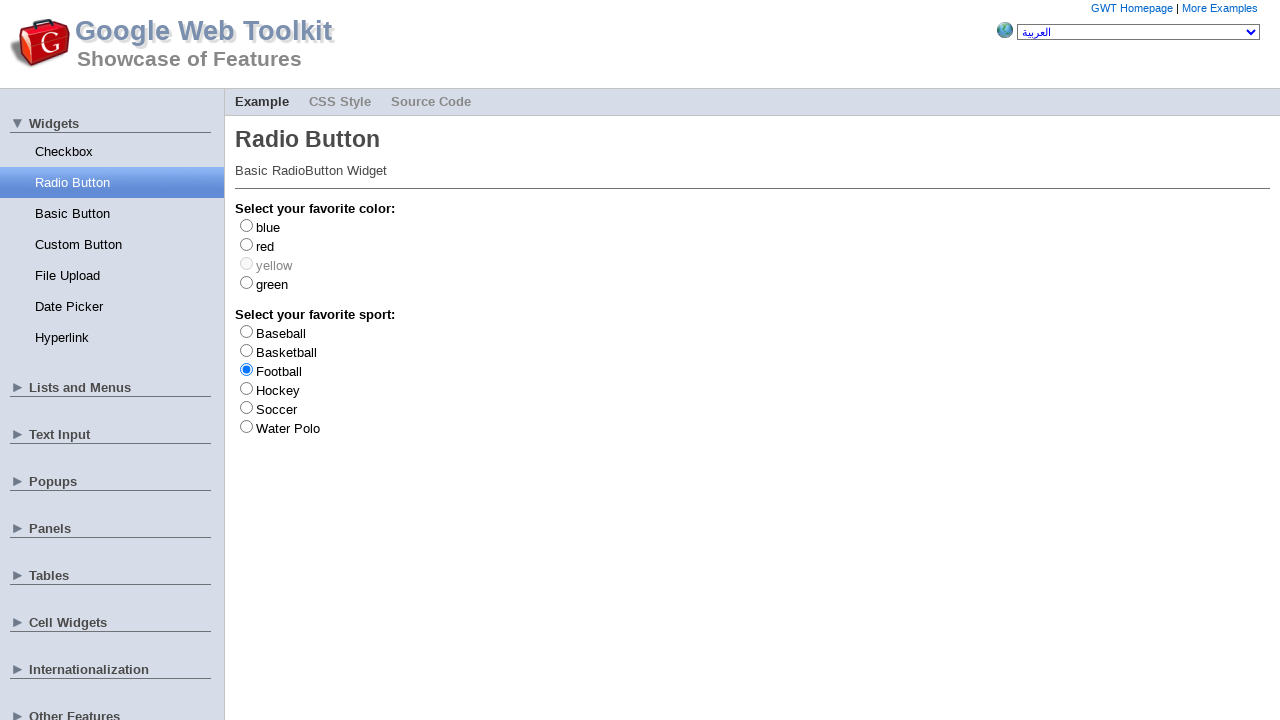

Waited for blue radio button to be available
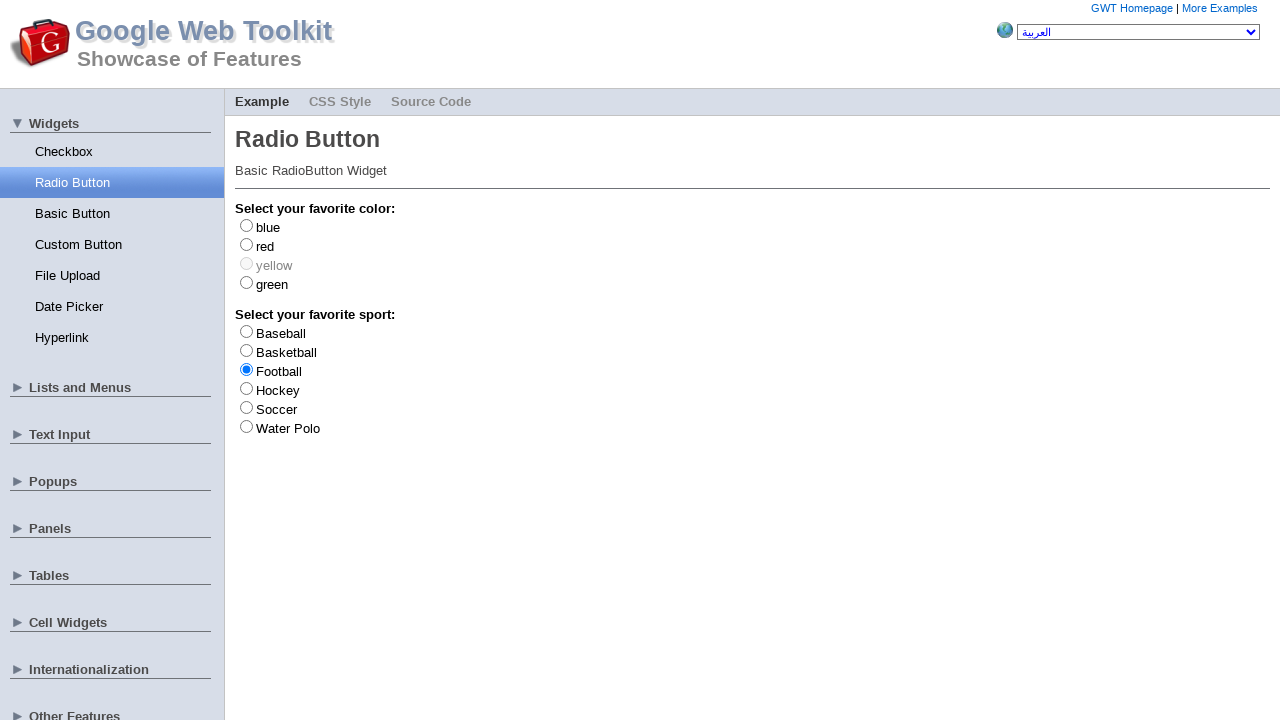

Located blue radio button element
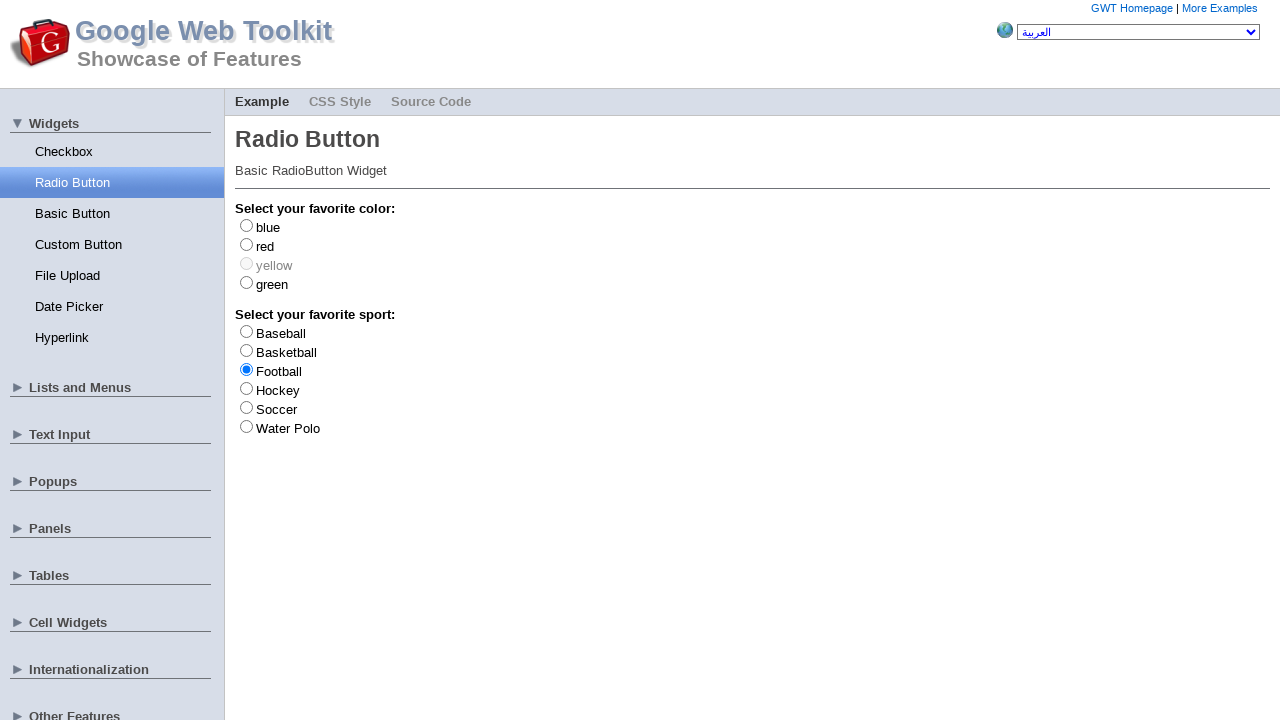

Located red radio button element
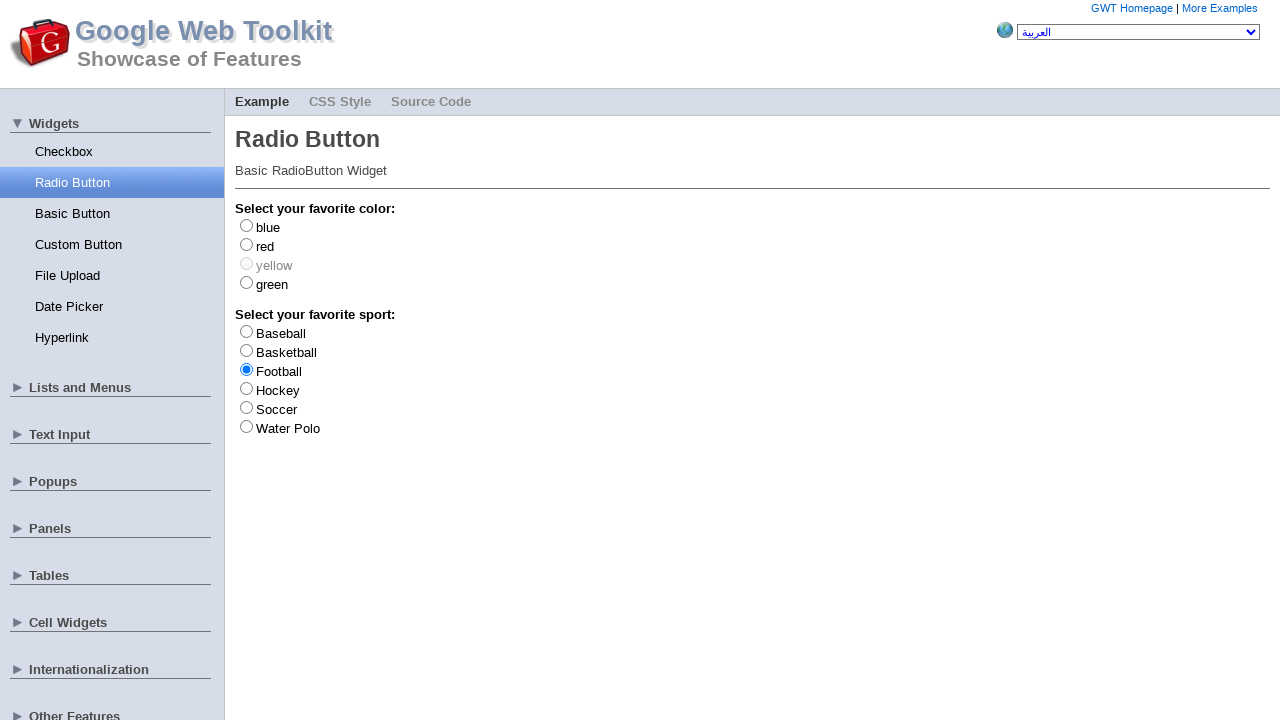

Clicked blue radio button at (246, 225) on #gwt-debug-cwRadioButton-color-blue-input
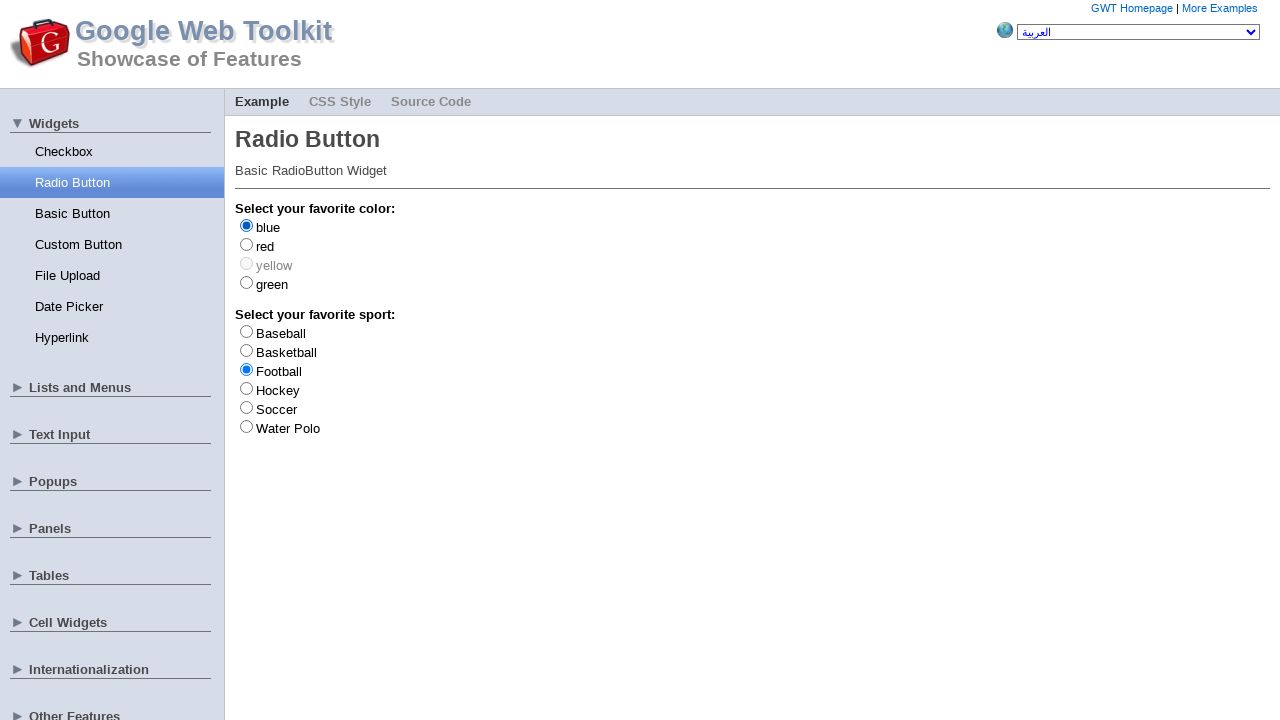

Clicked red radio button at (246, 244) on #gwt-debug-cwRadioButton-color-red-input
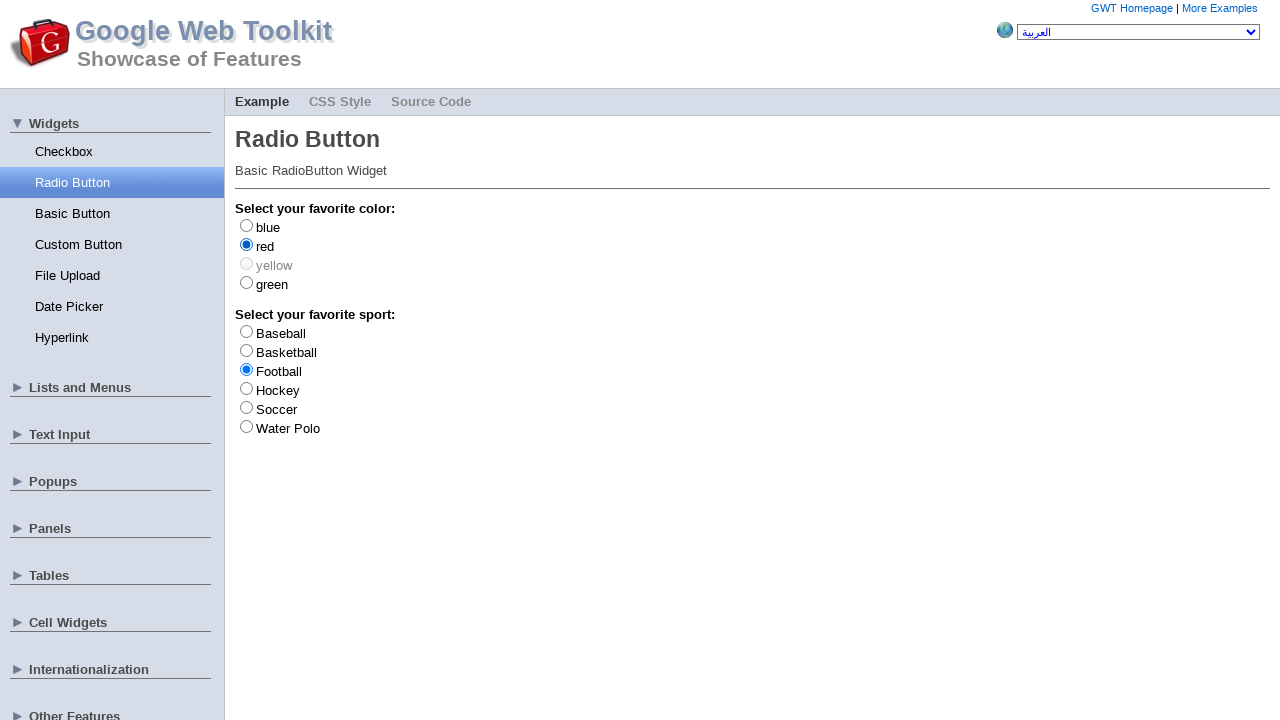

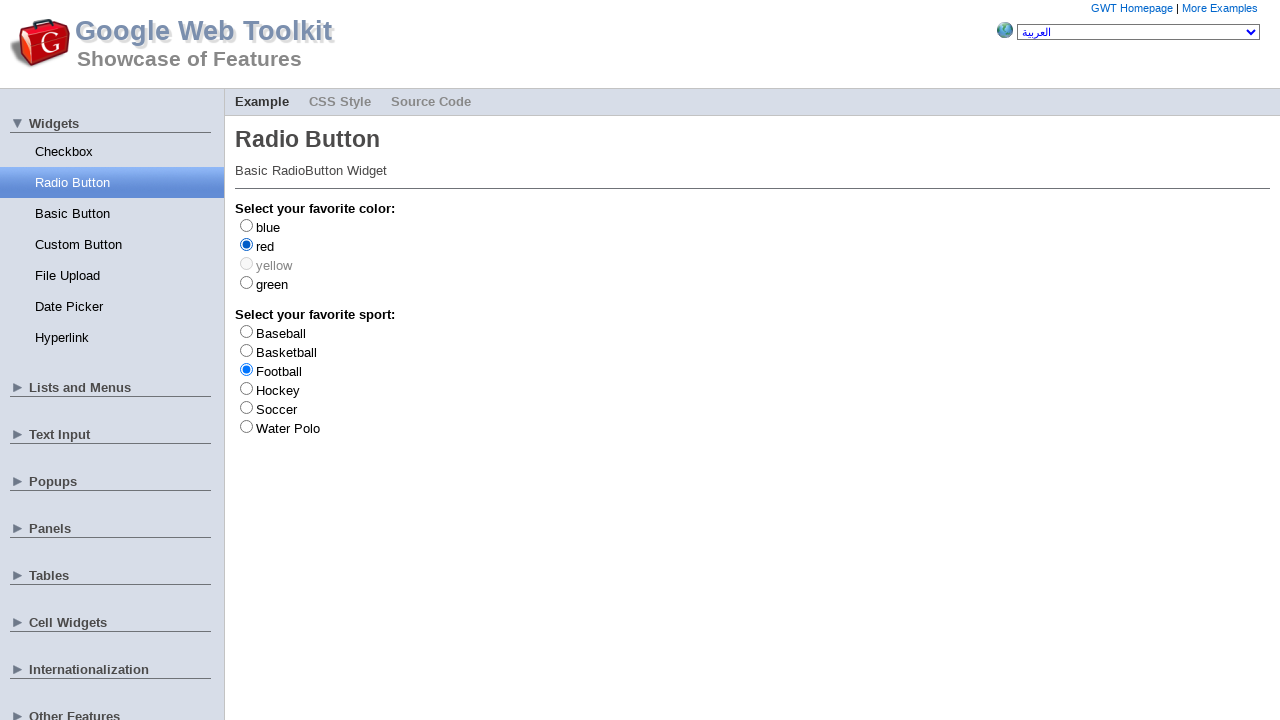